Tests JavaScript alert handling by clicking simple alert, confirm alert, and prompt alert buttons, then interacting with each alert type (accept, dismiss, send text)

Starting URL: https://the-internet.herokuapp.com/javascript_alerts

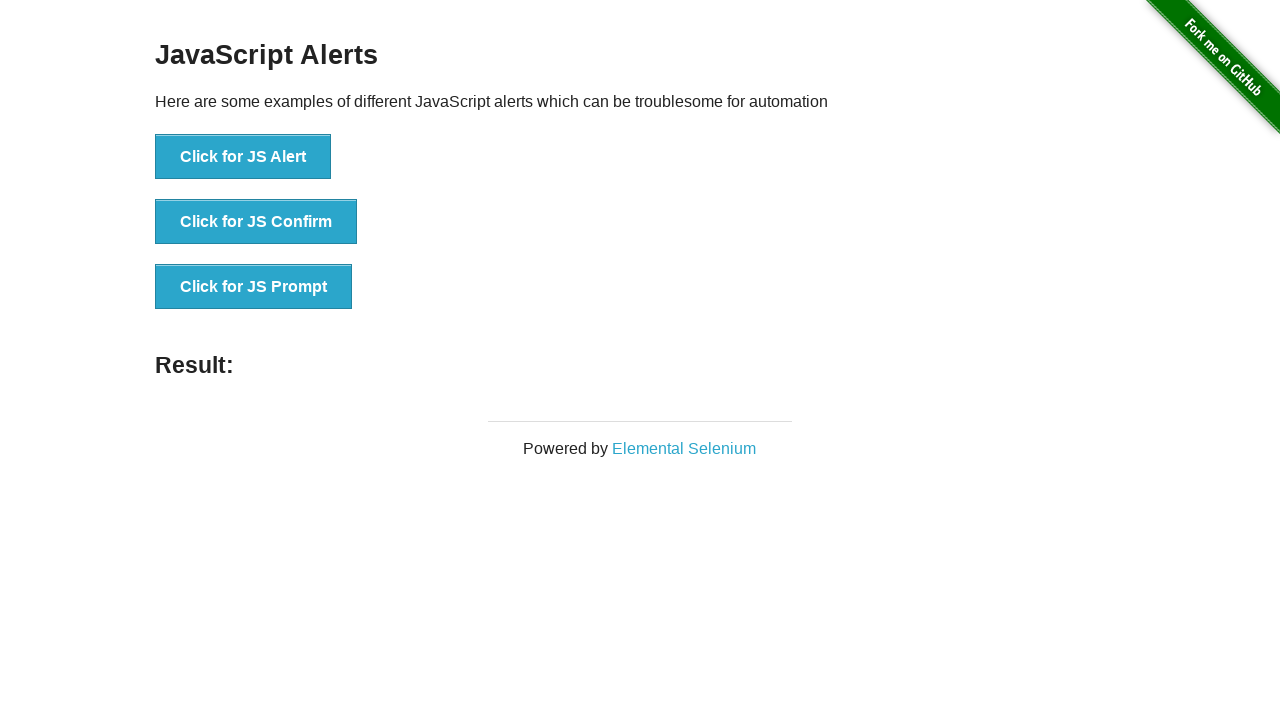

Navigated to JavaScript alerts test page
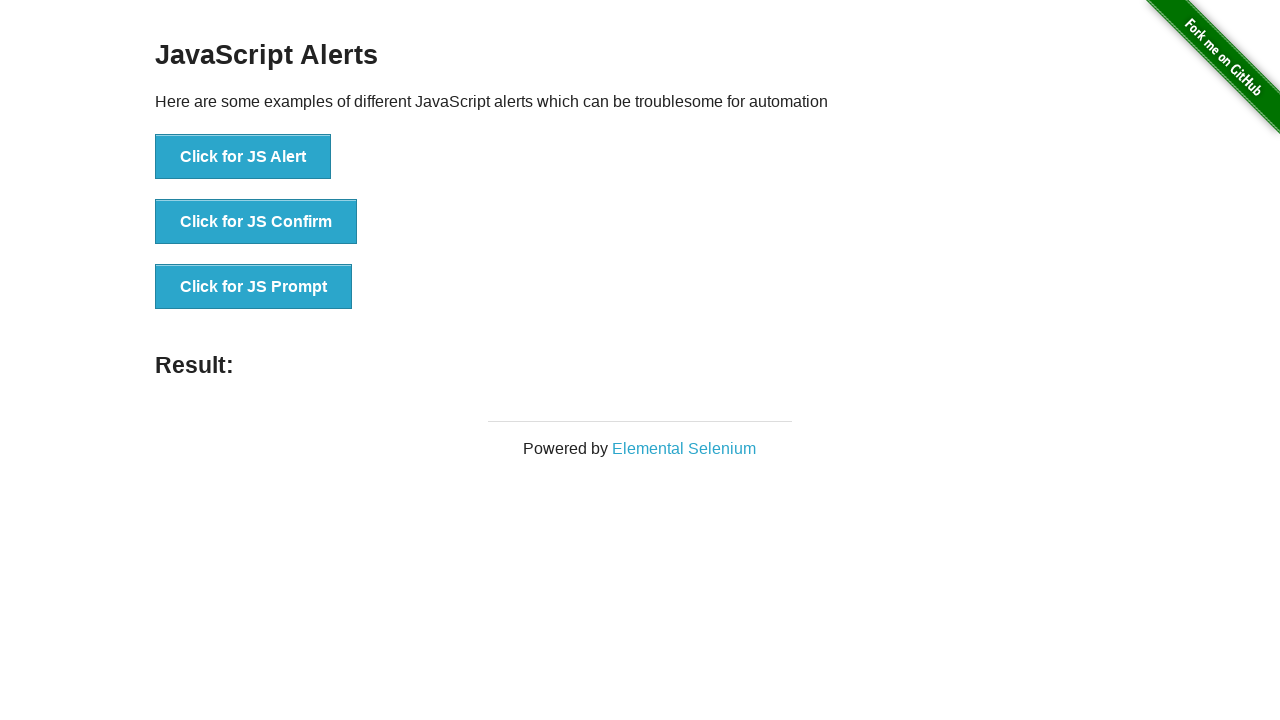

Clicked simple alert button at (243, 157) on button[onclick='jsAlert()']
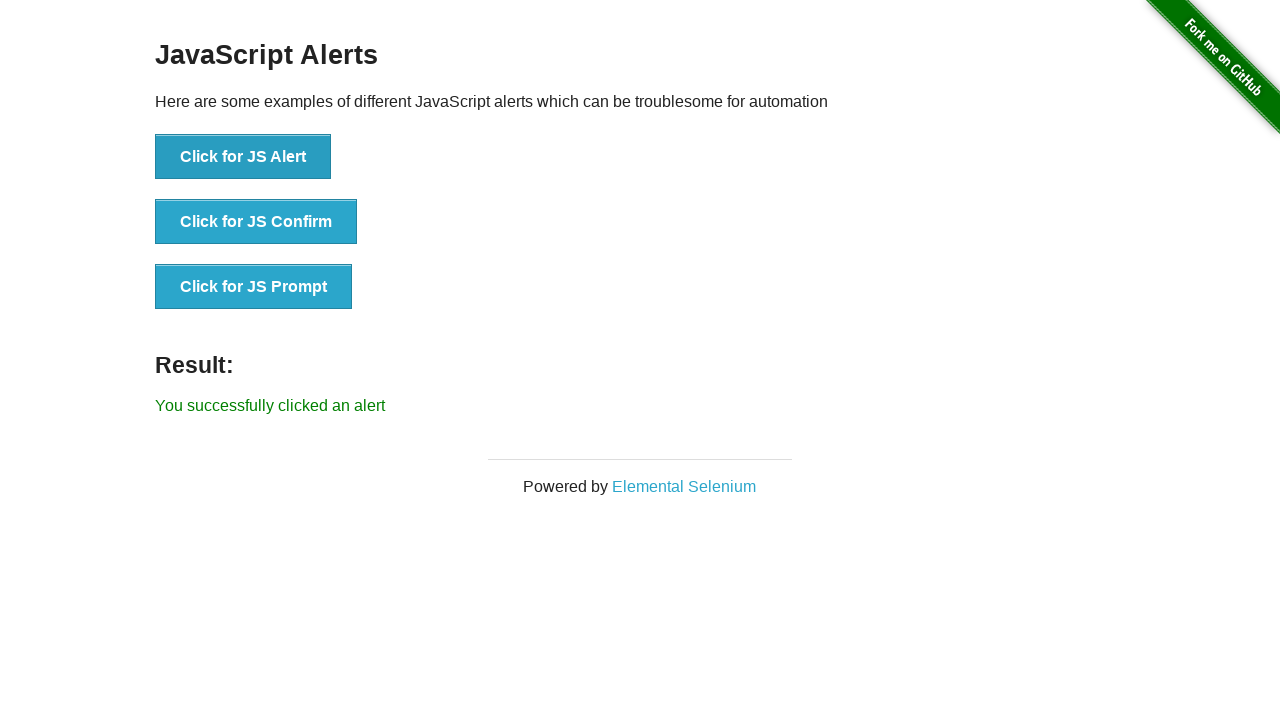

Set up dialog handler to accept alerts
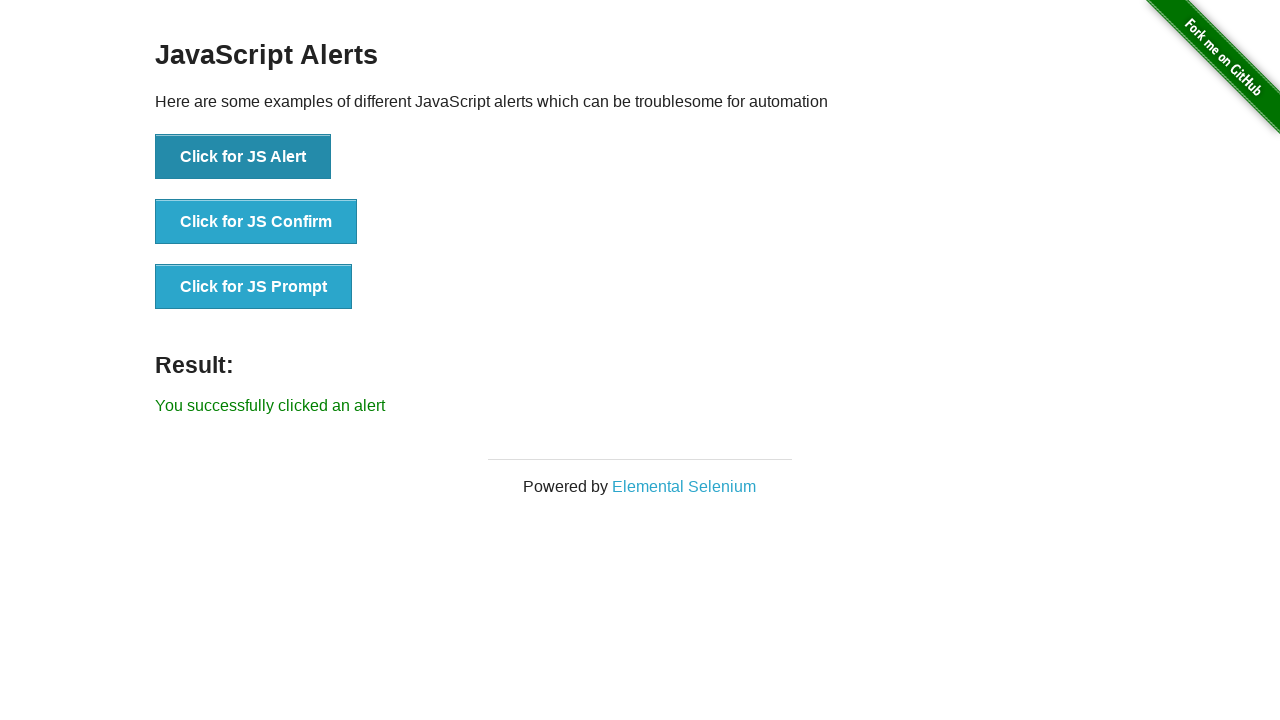

Waited for simple alert to be handled
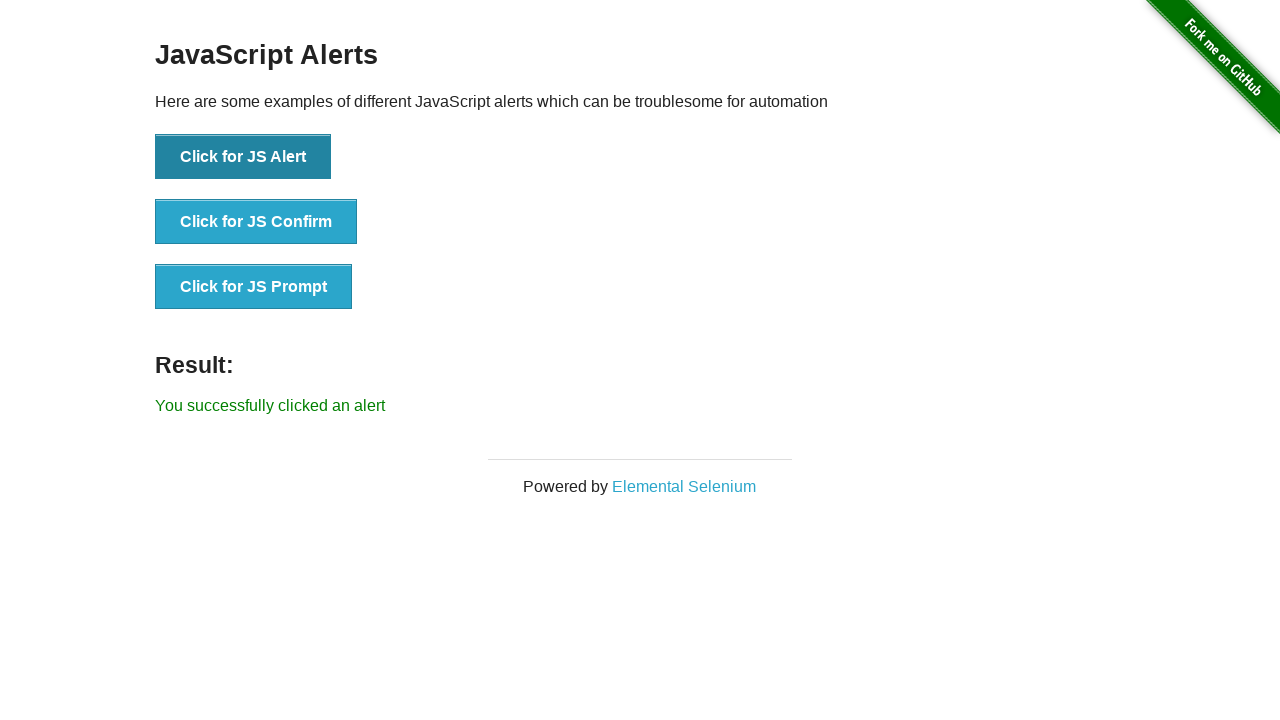

Clicked confirm alert button at (256, 222) on button[onclick='jsConfirm()']
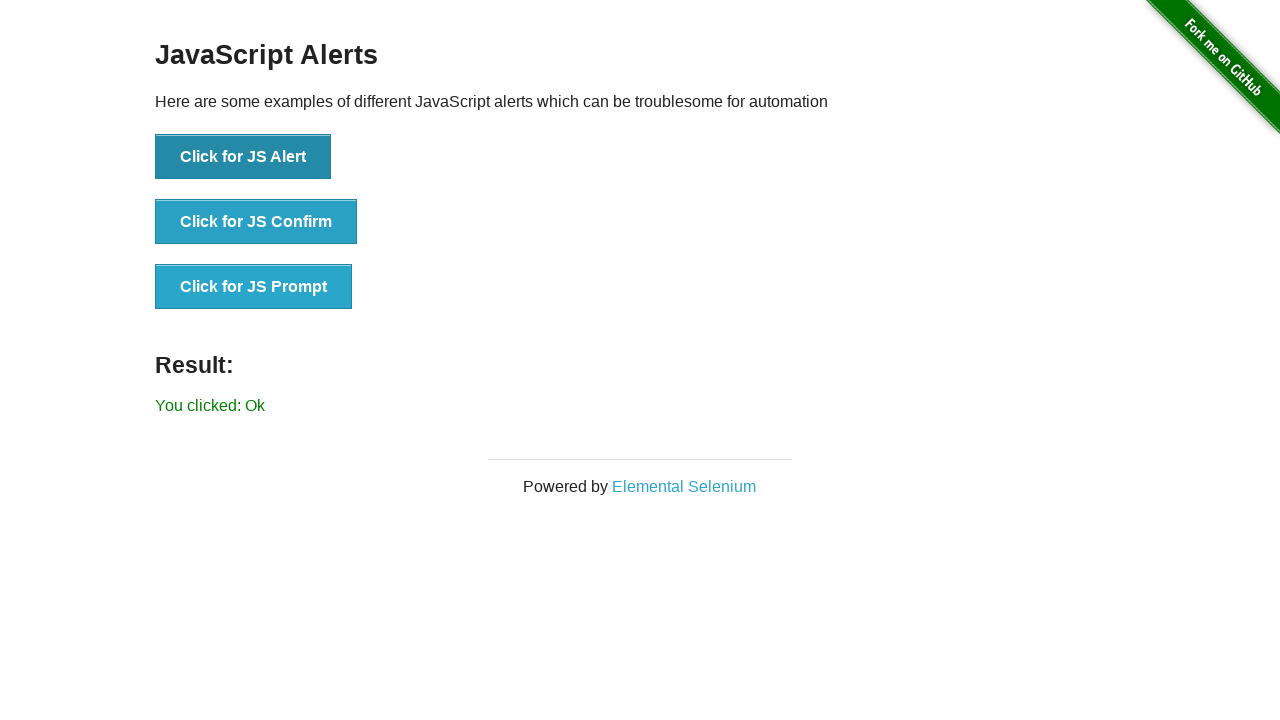

Set up dialog handler to dismiss confirm alerts
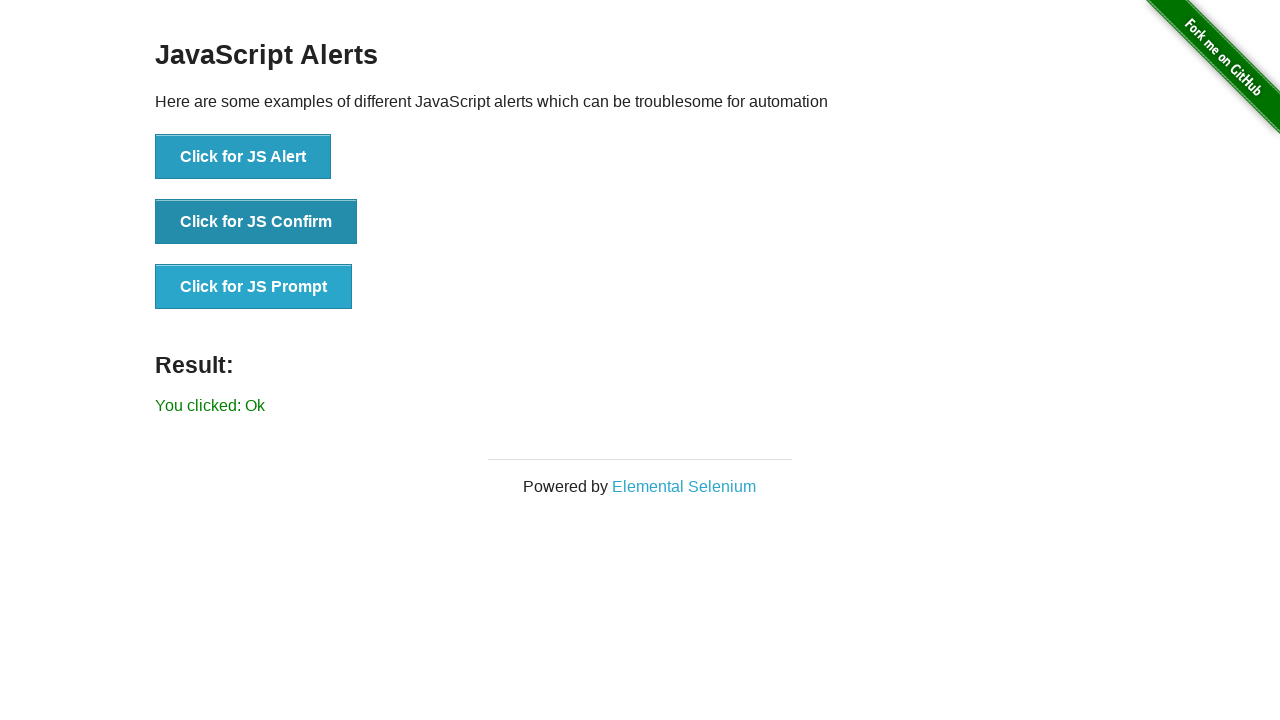

Waited for confirm alert to be dismissed
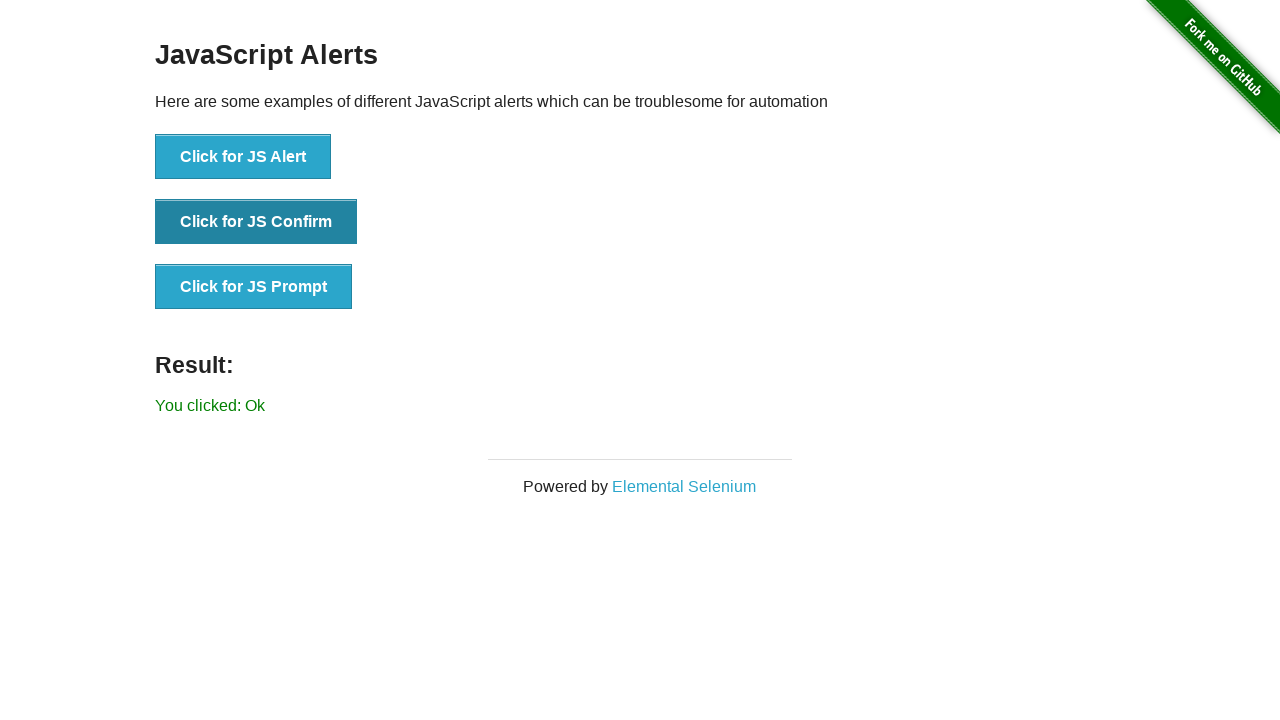

Clicked prompt alert button at (254, 287) on button[onclick='jsPrompt()']
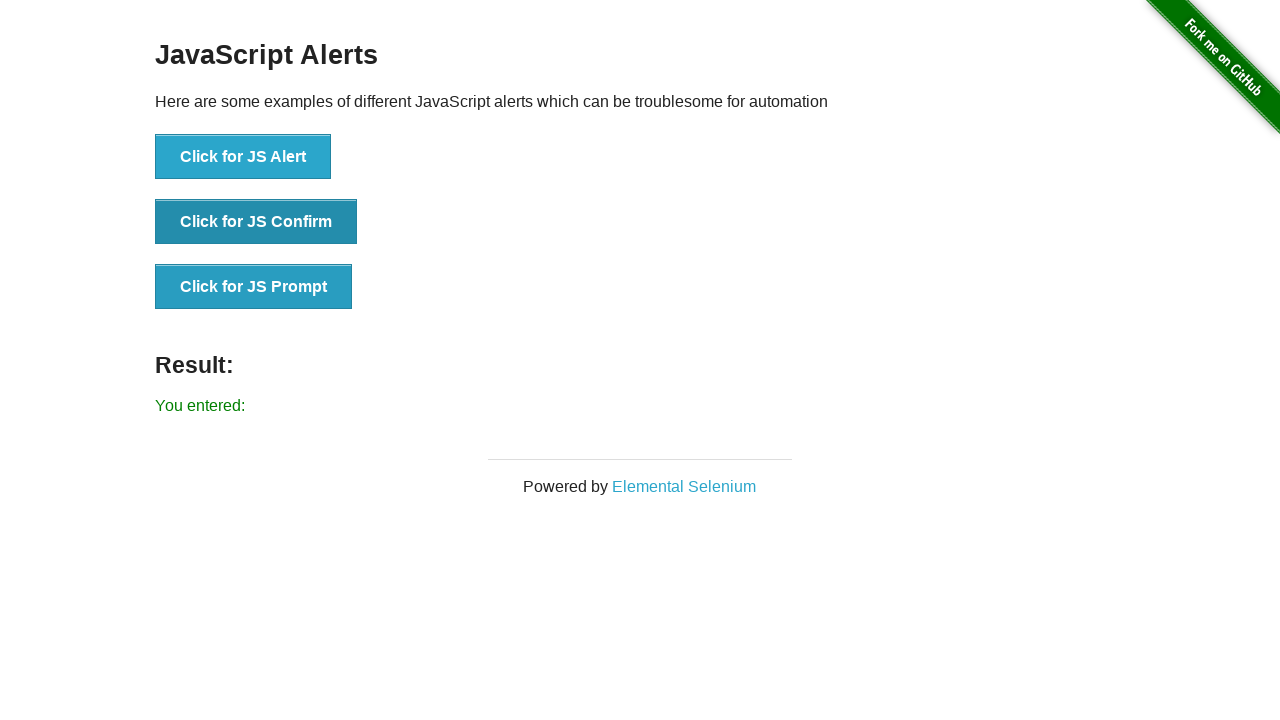

Set up dialog handler to accept prompt with text 'Harsha'
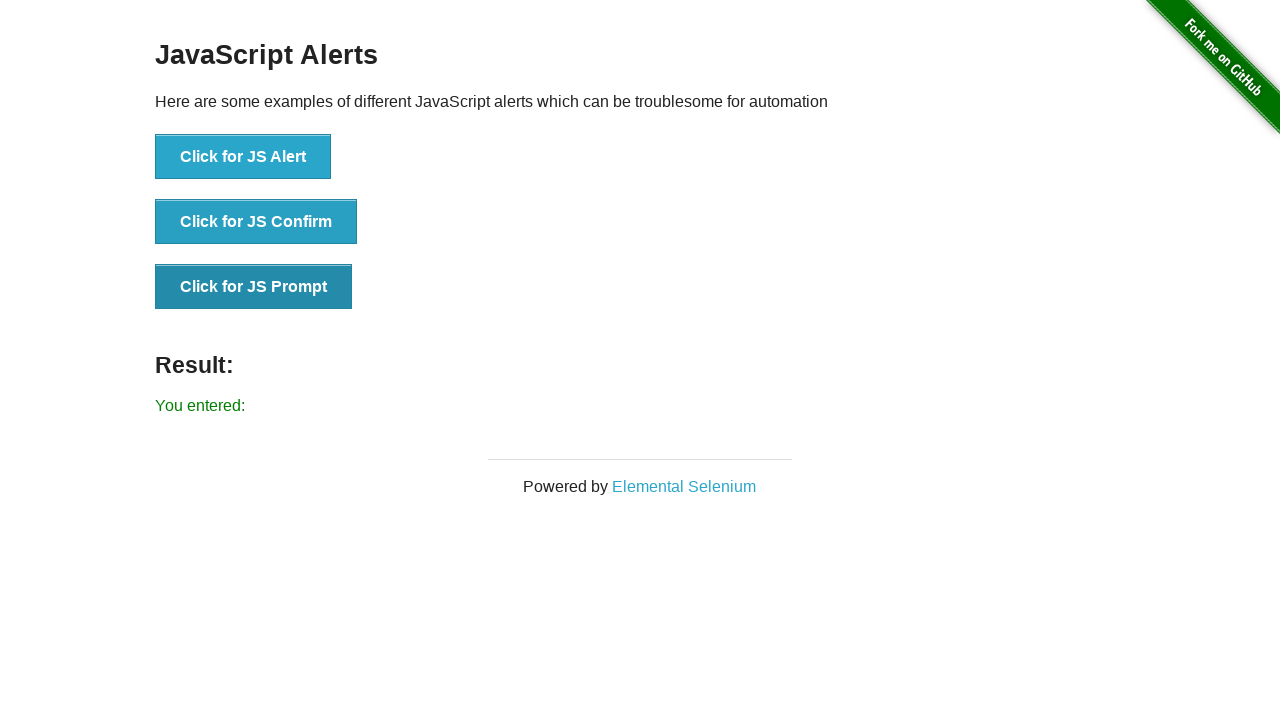

Waited for prompt alert to be handled with text input
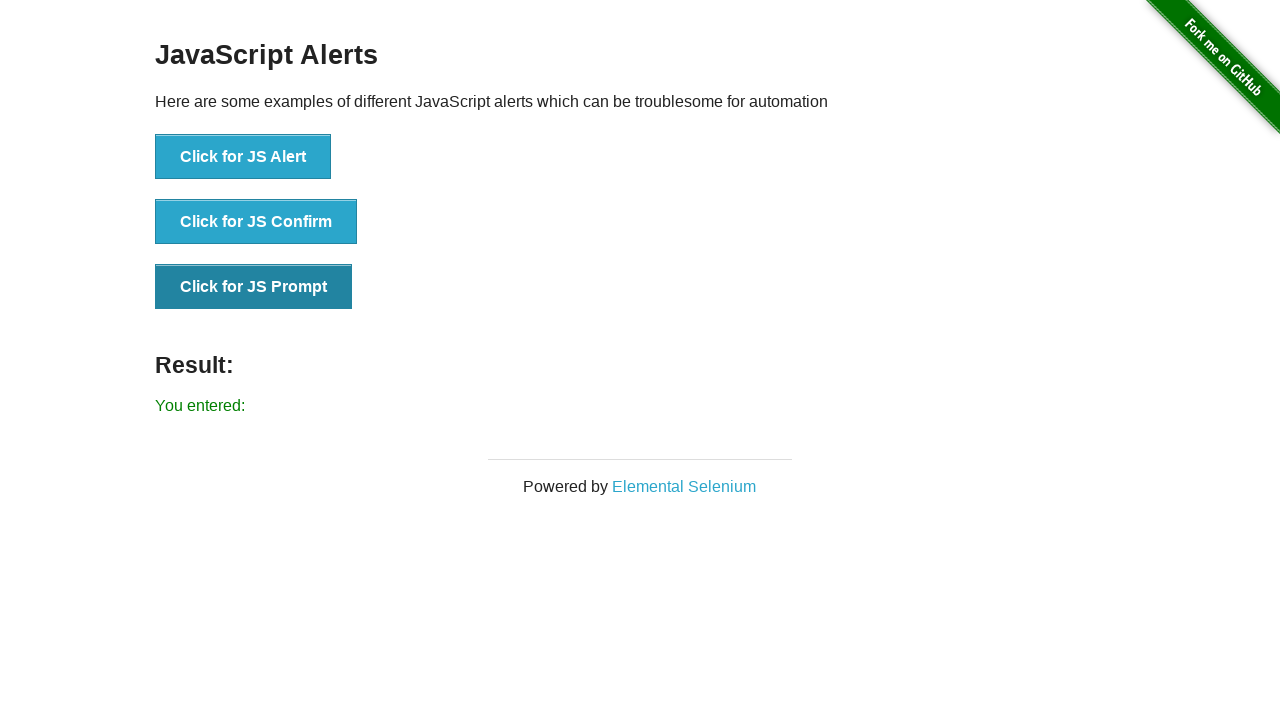

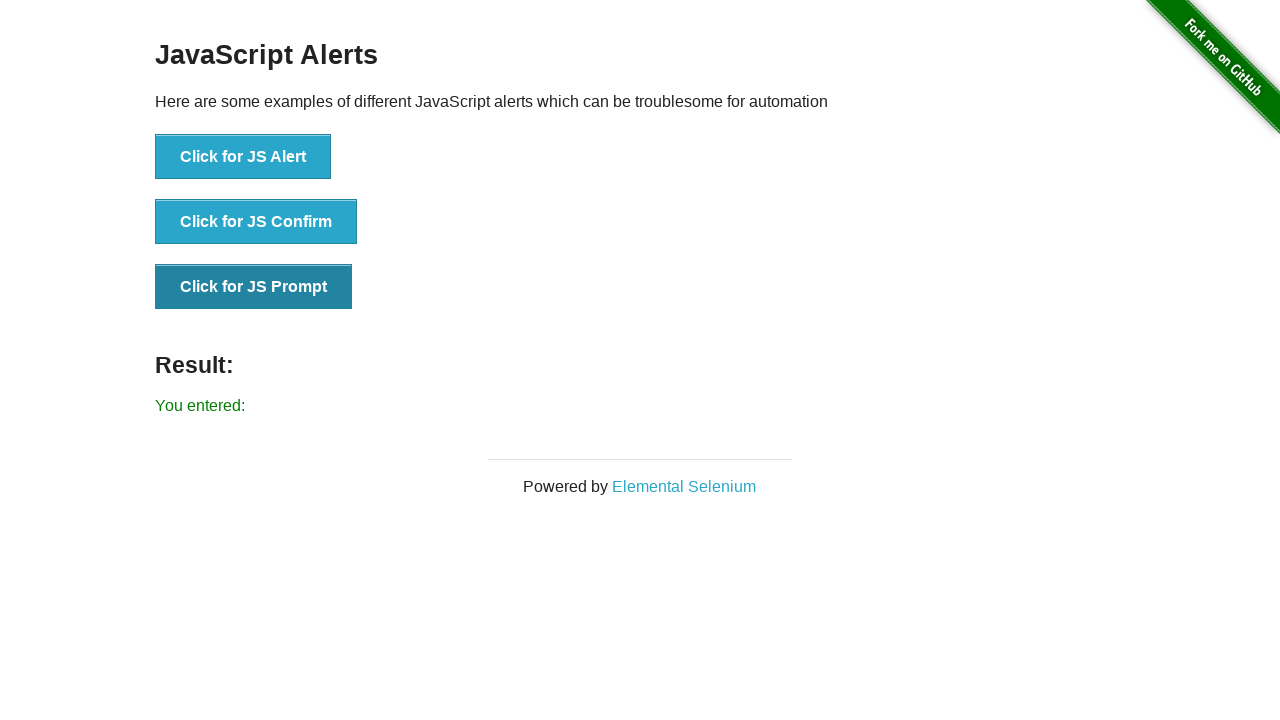